Tests editable/searchable dropdown functionality - enters search text and selects matching item from dropdown

Starting URL: https://react.semantic-ui.com/maximize/dropdown-example-search-selection/

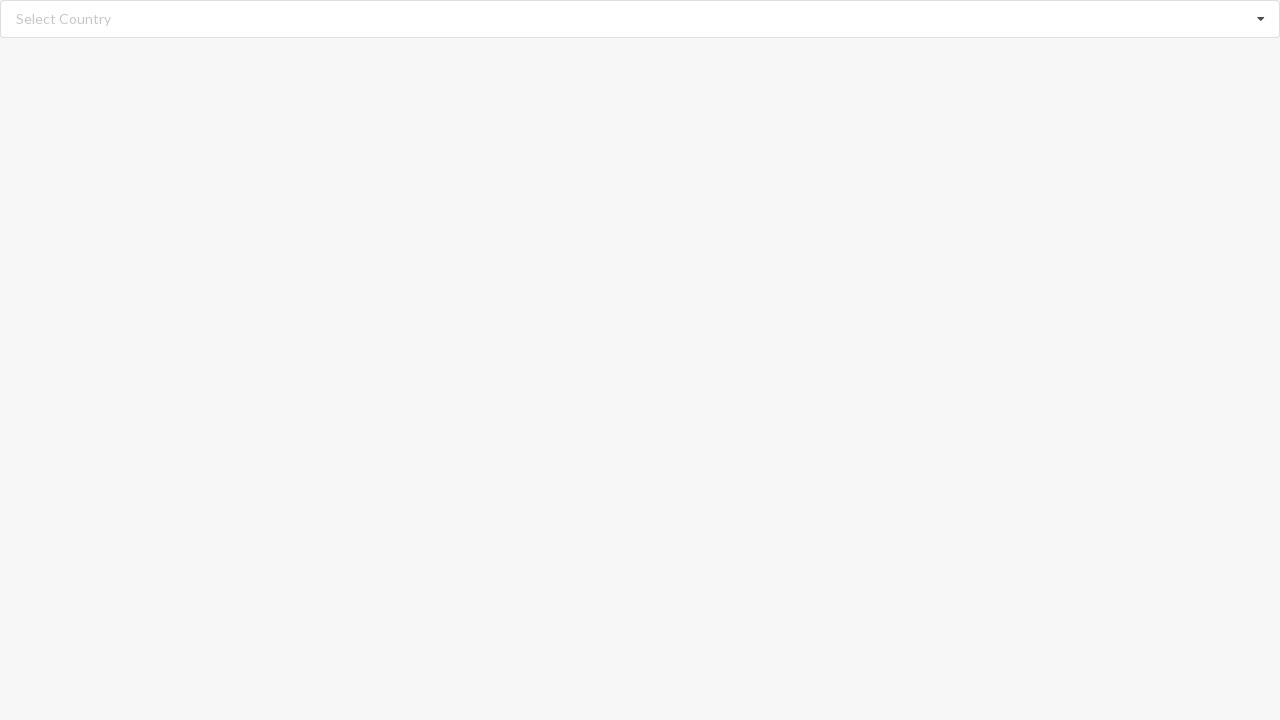

Waited for search input field to be ready
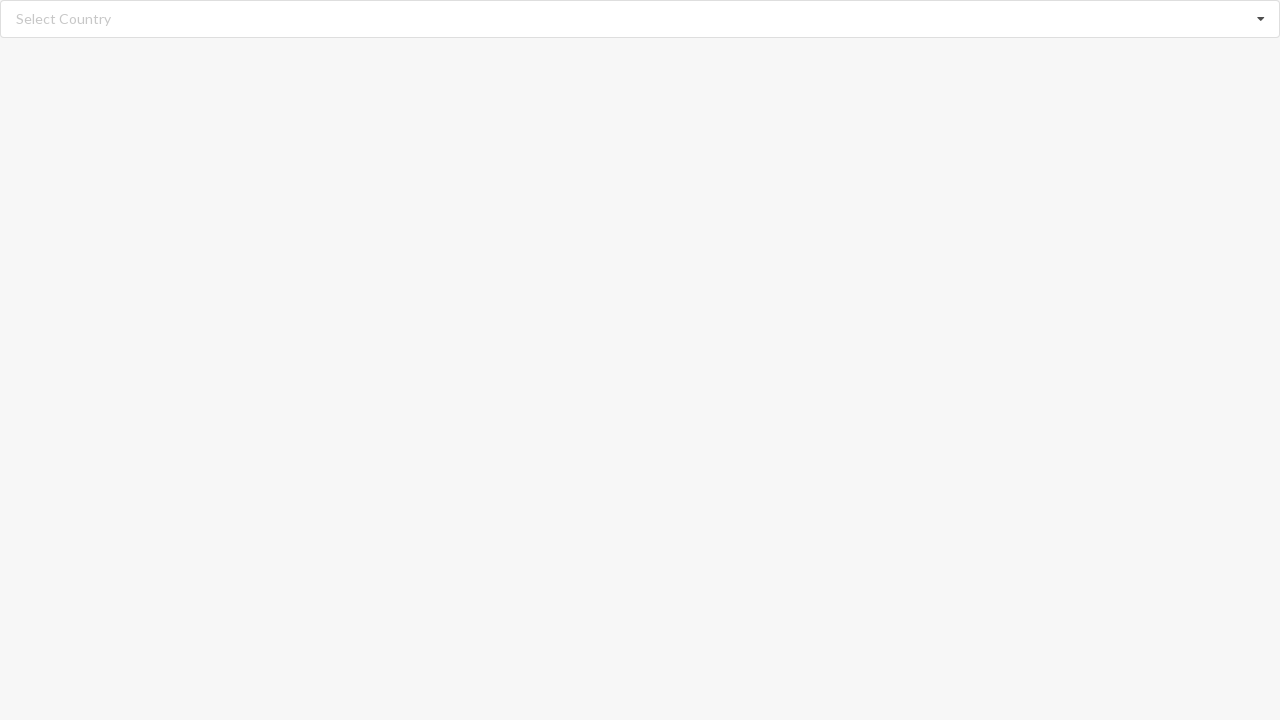

Entered 'Bangladesh' into the editable dropdown search field on input.search
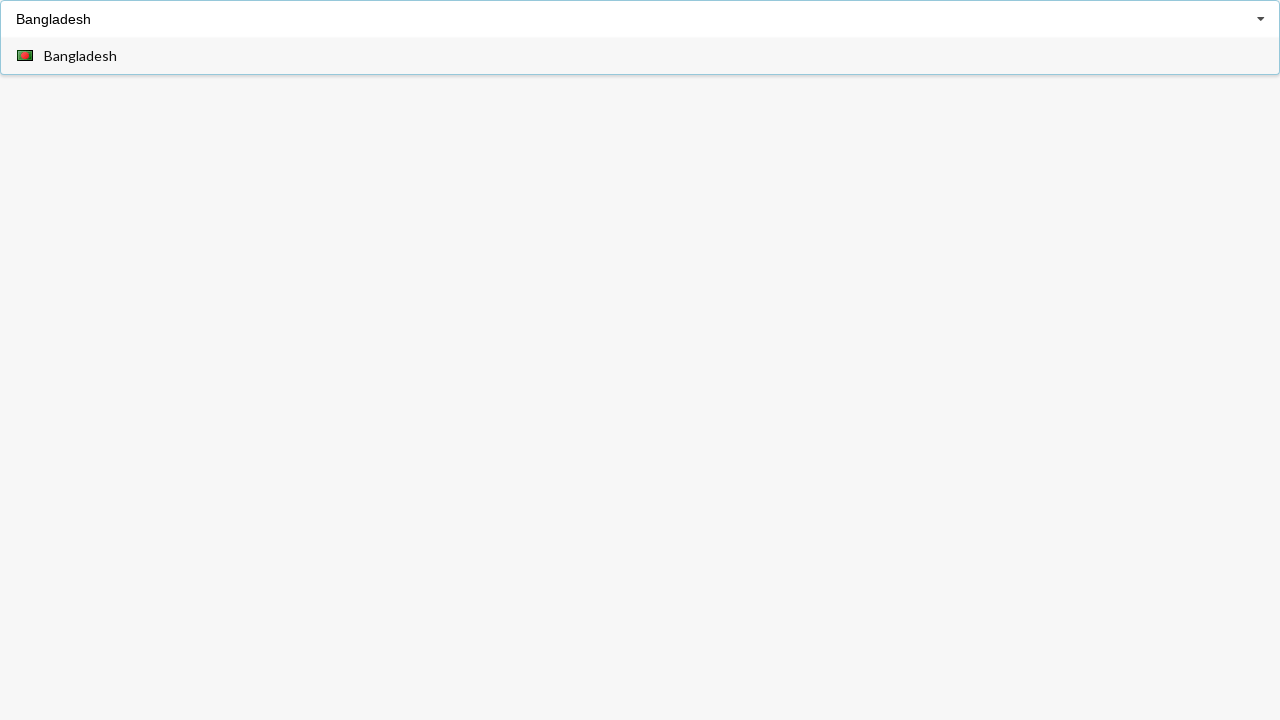

Dropdown options appeared after typing search text
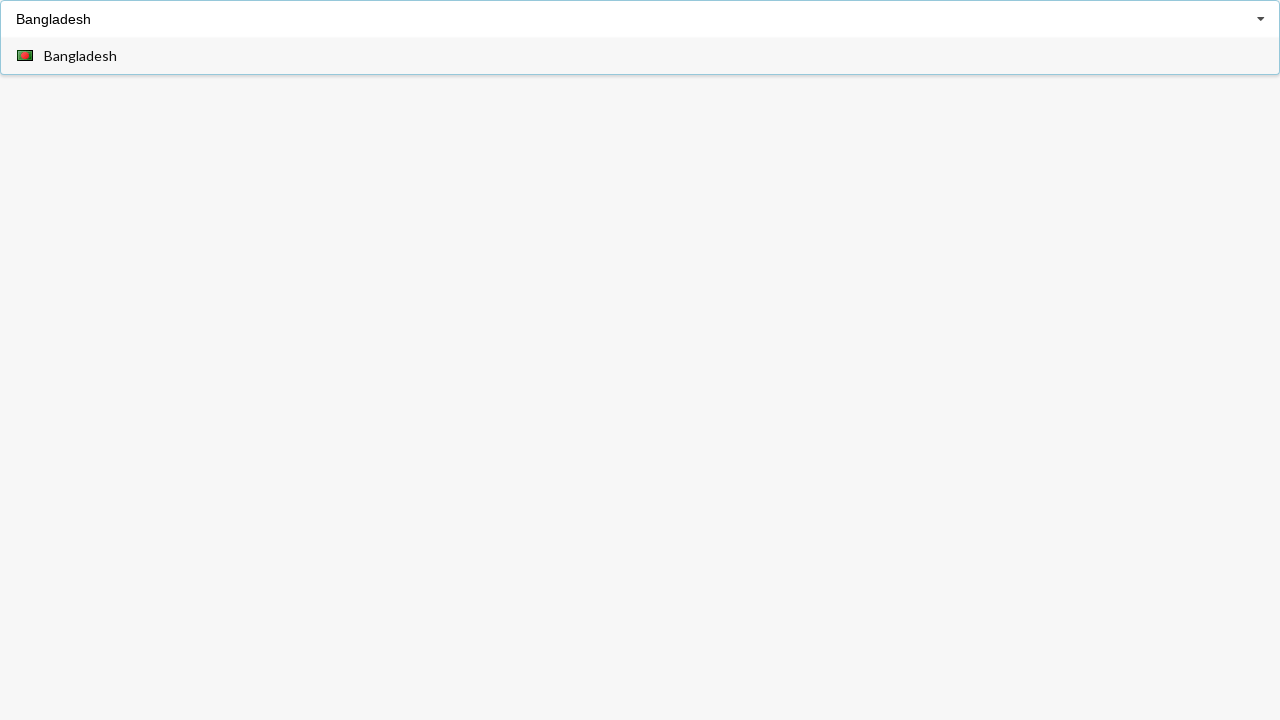

Selected 'Bangladesh' from the dropdown options at (80, 56) on div[role='listbox'] >> text=Bangladesh
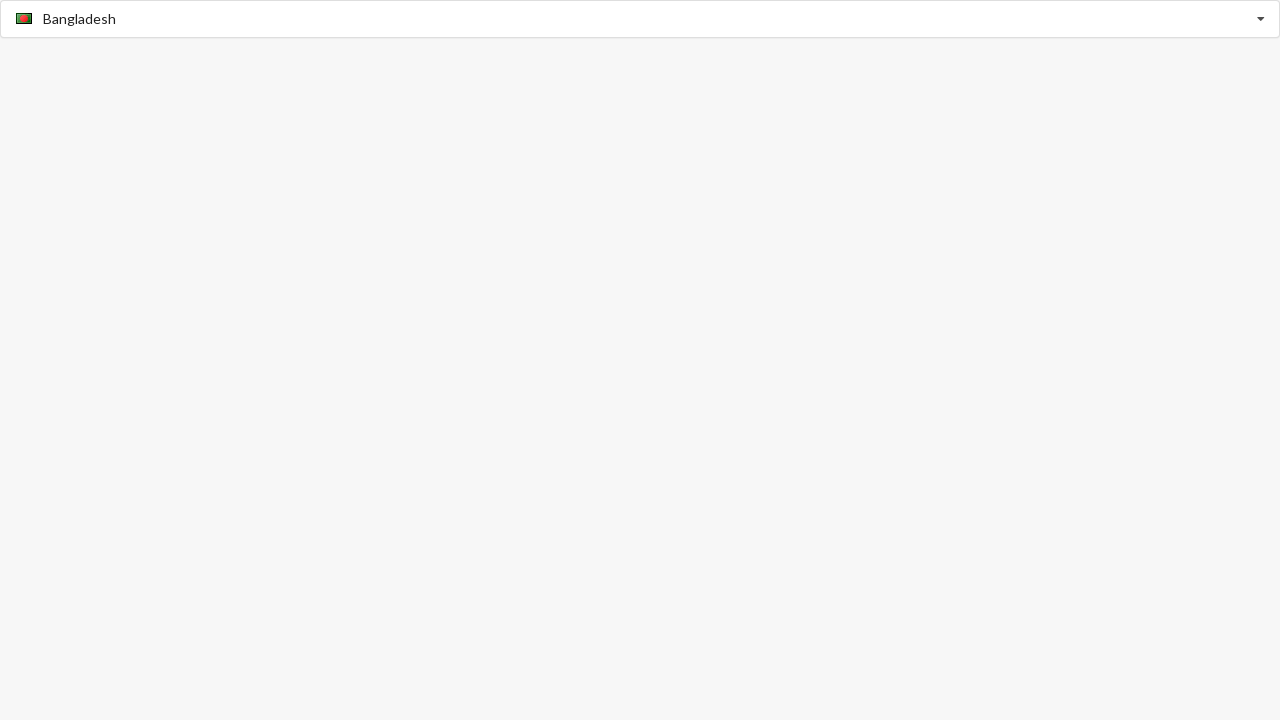

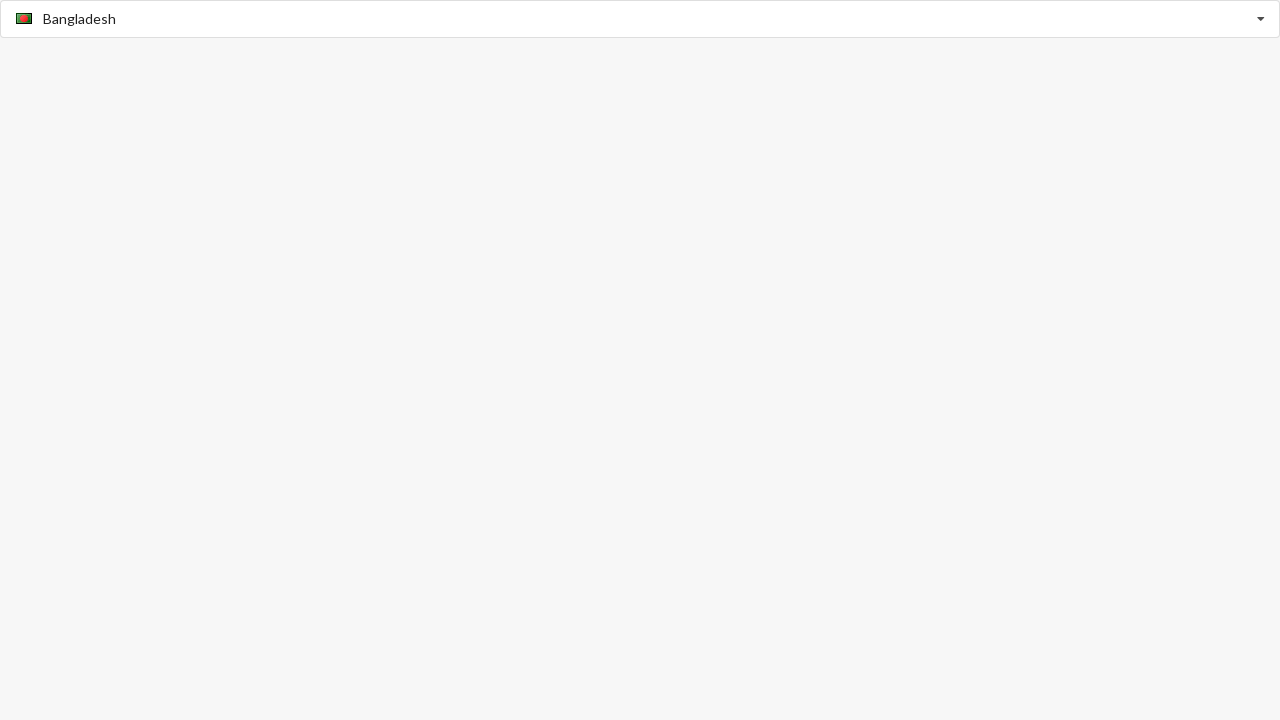